Tests alert dismissal functionality by navigating to the alert demo page, triggering an alert with OK & Cancel buttons, and dismissing it

Starting URL: https://demo.automationtesting.in/Alerts.html

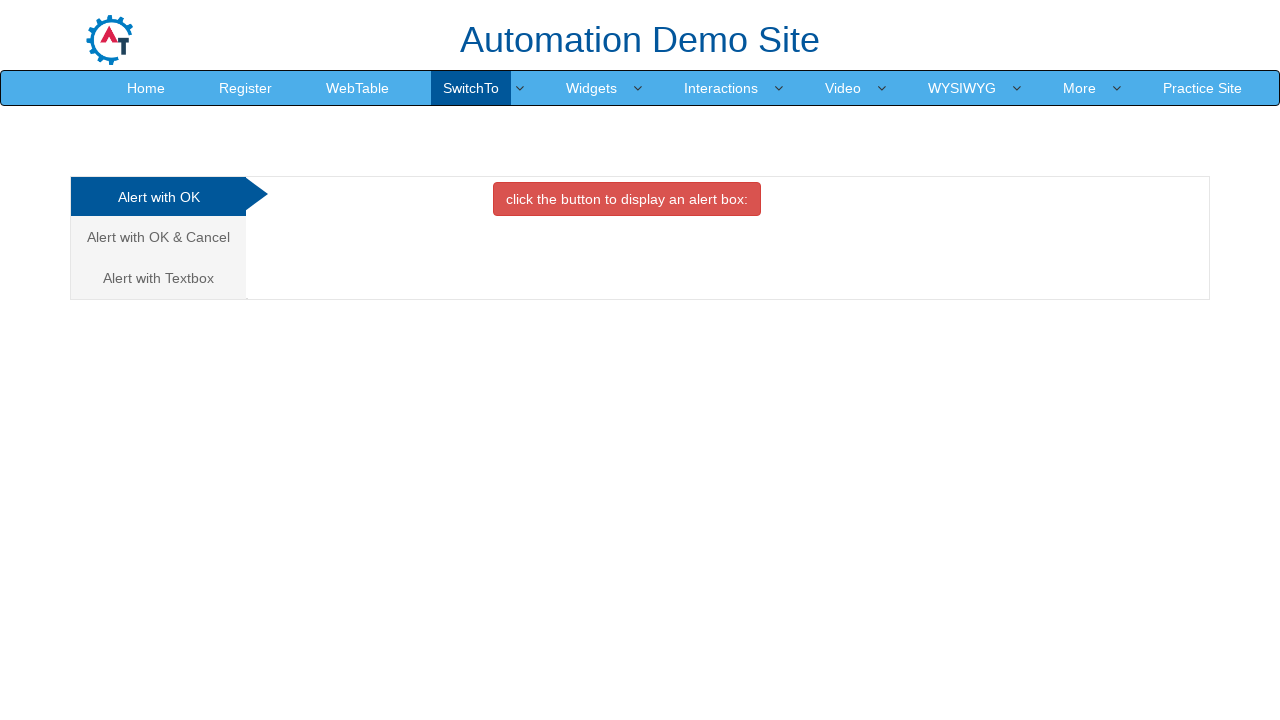

Clicked on 'Alert with OK & Cancel' tab at (158, 237) on xpath=//a[text()='Alert with OK & Cancel ']
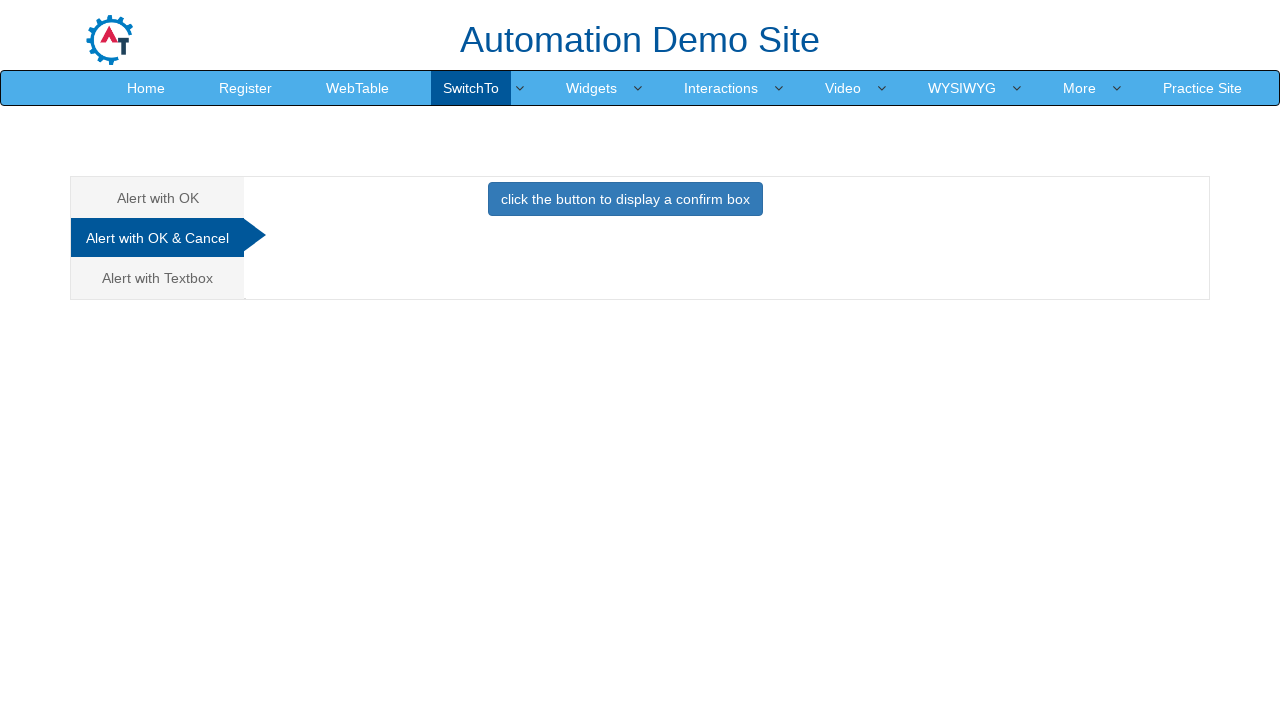

Clicked button to trigger alert dialog at (625, 199) on xpath=//button[@class='btn btn-primary']
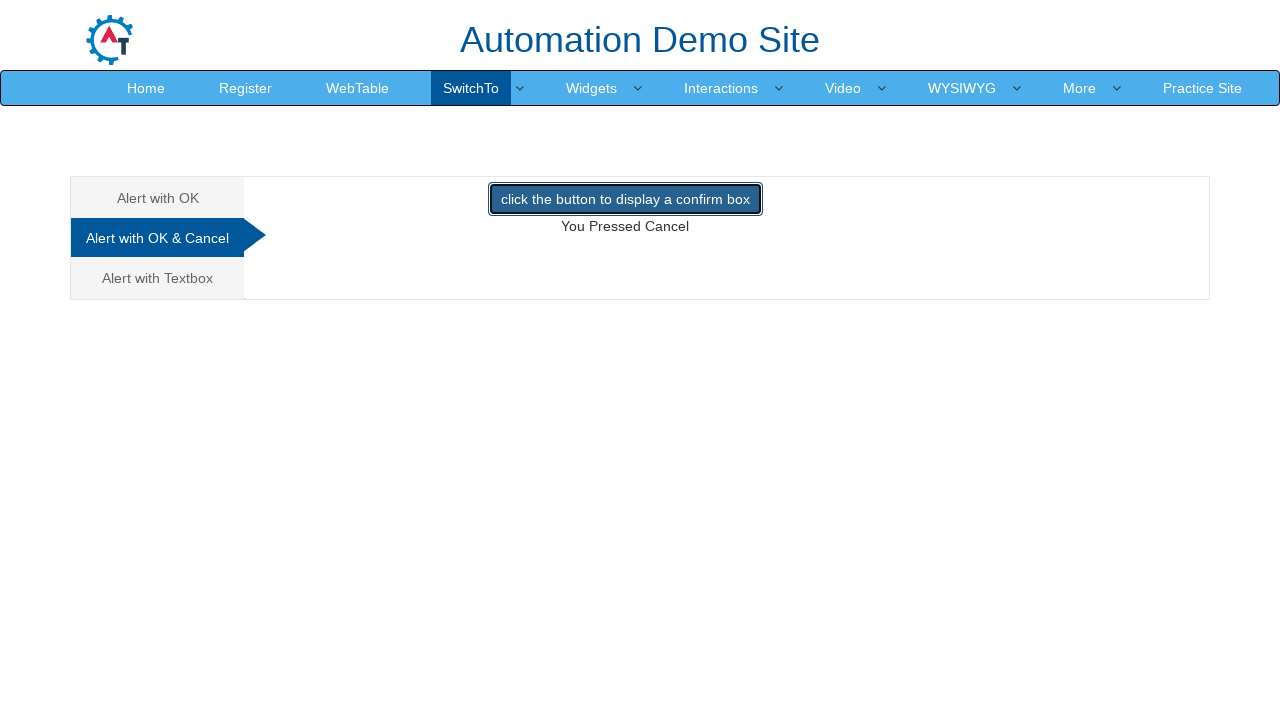

Set up dialog handler to dismiss alert
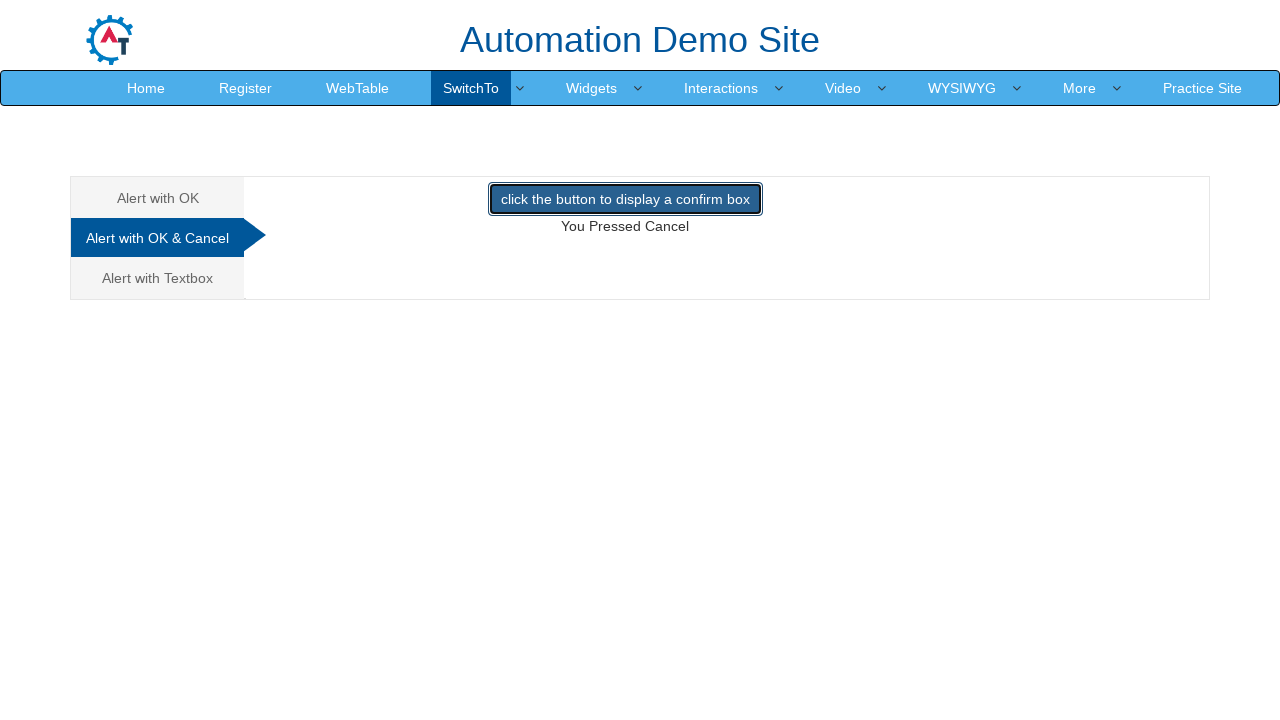

Retrieved result text after dismissing alert
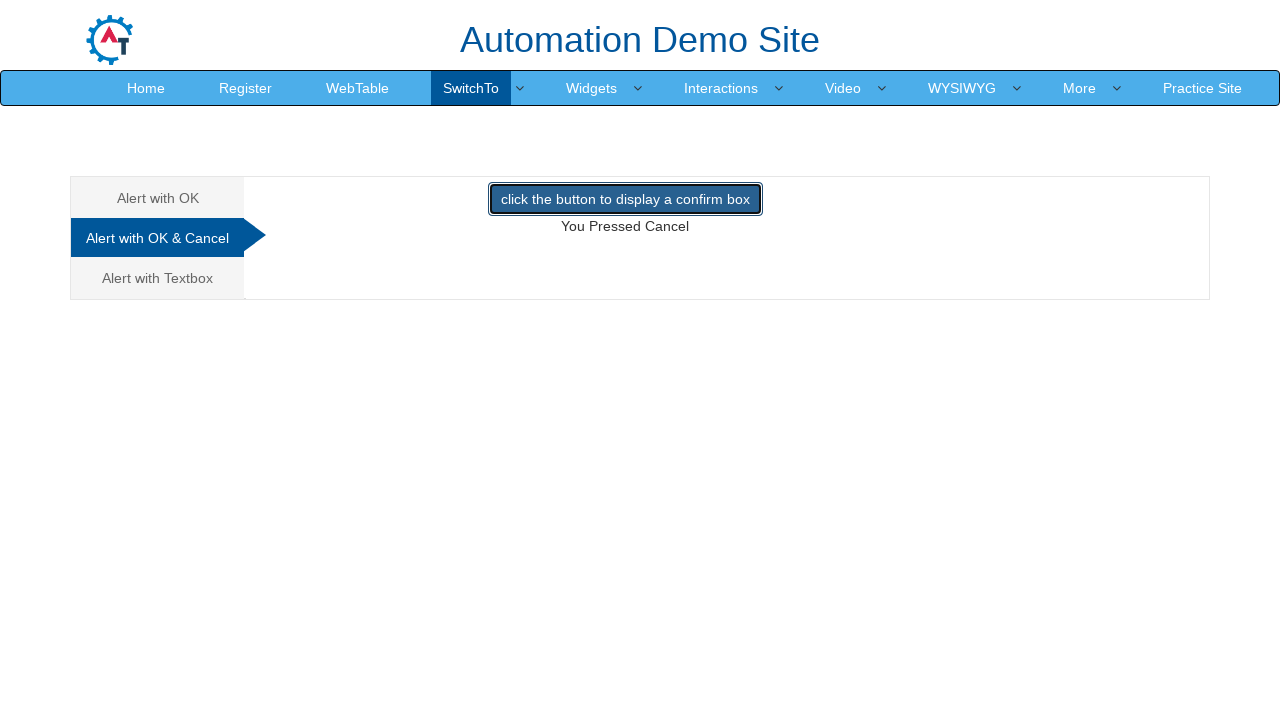

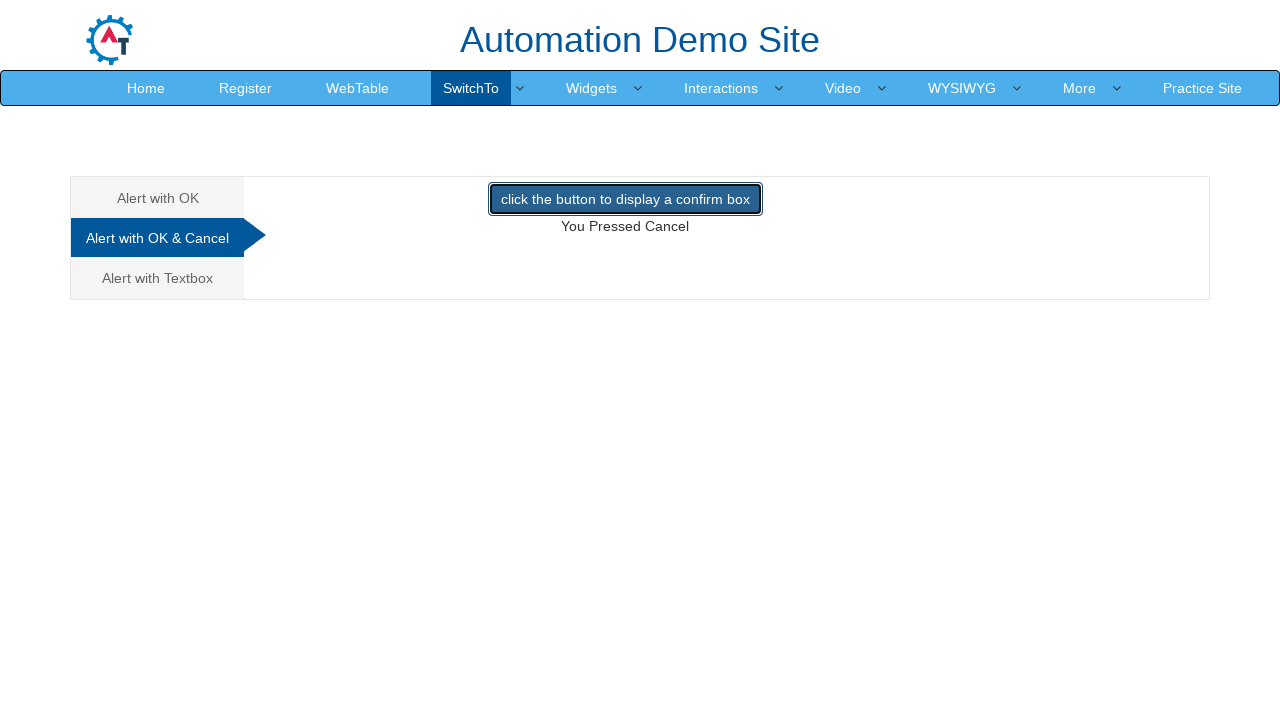